Tests dropdown selection functionality on the OrangeHRM contact sales page by selecting a country from the dropdown menu using index selection

Starting URL: https://www.orangehrm.com/contact-sales/

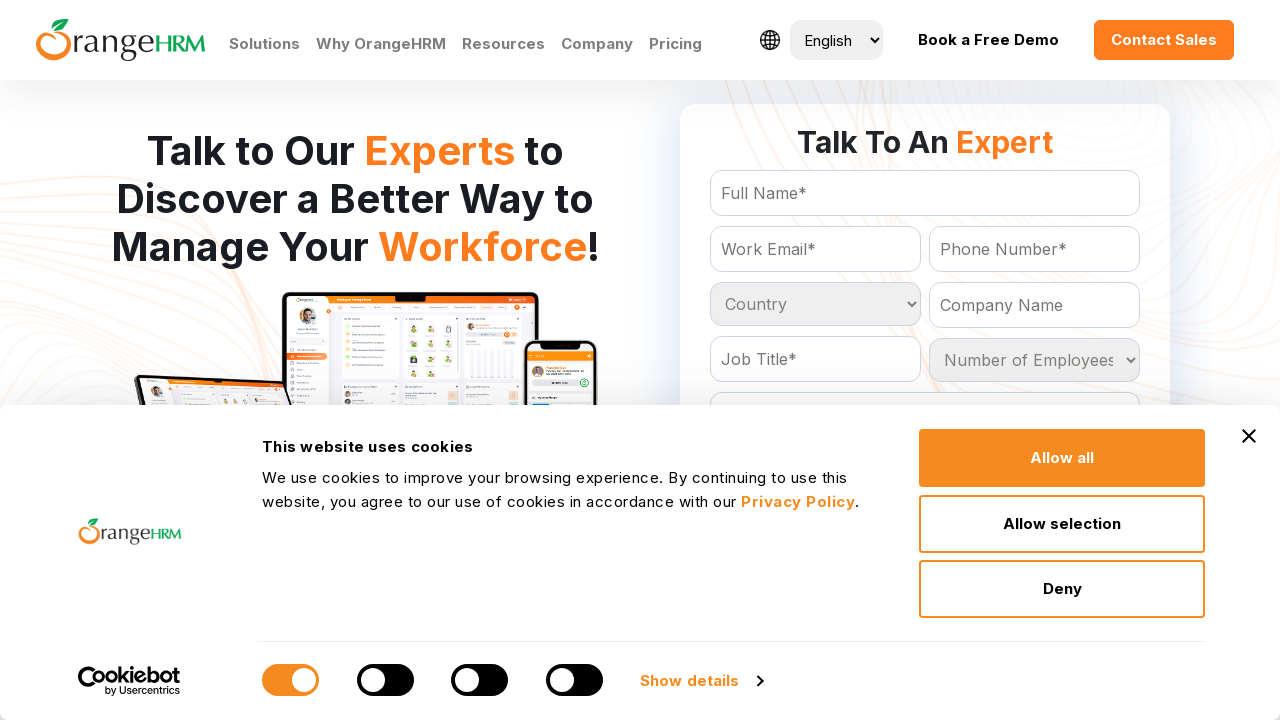

Selected country from dropdown menu using index 12 on select[name='Country']
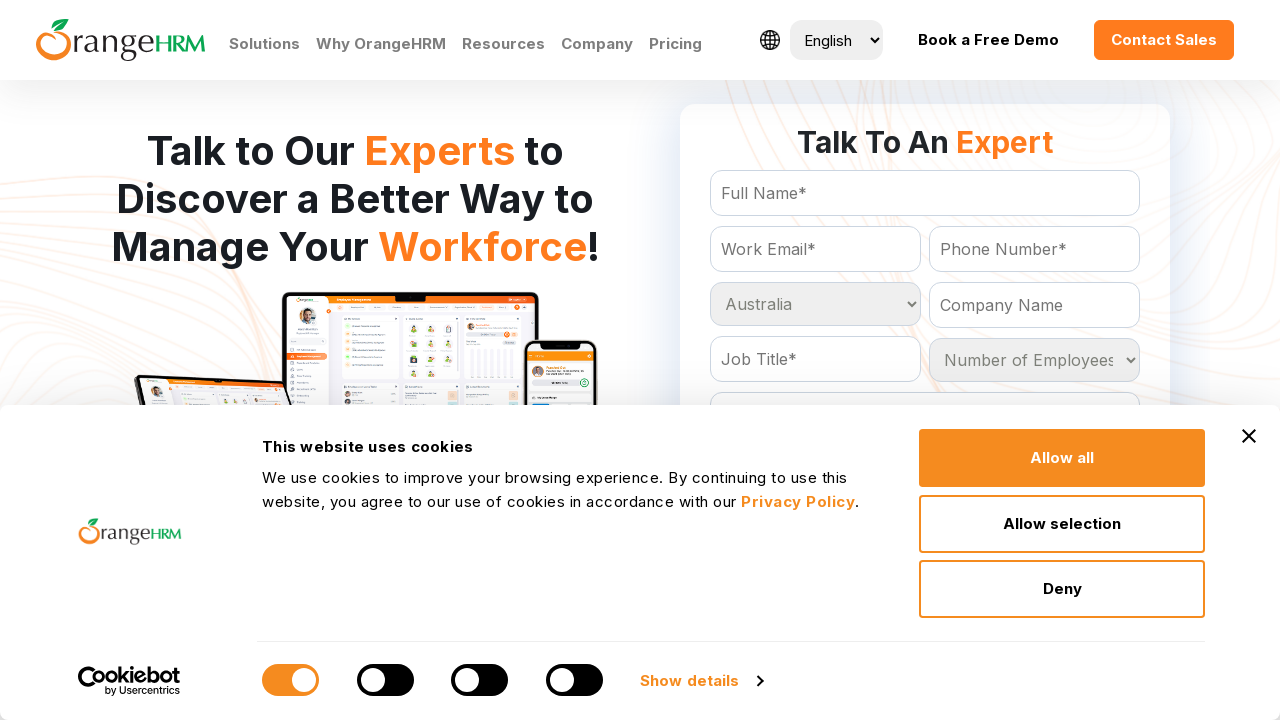

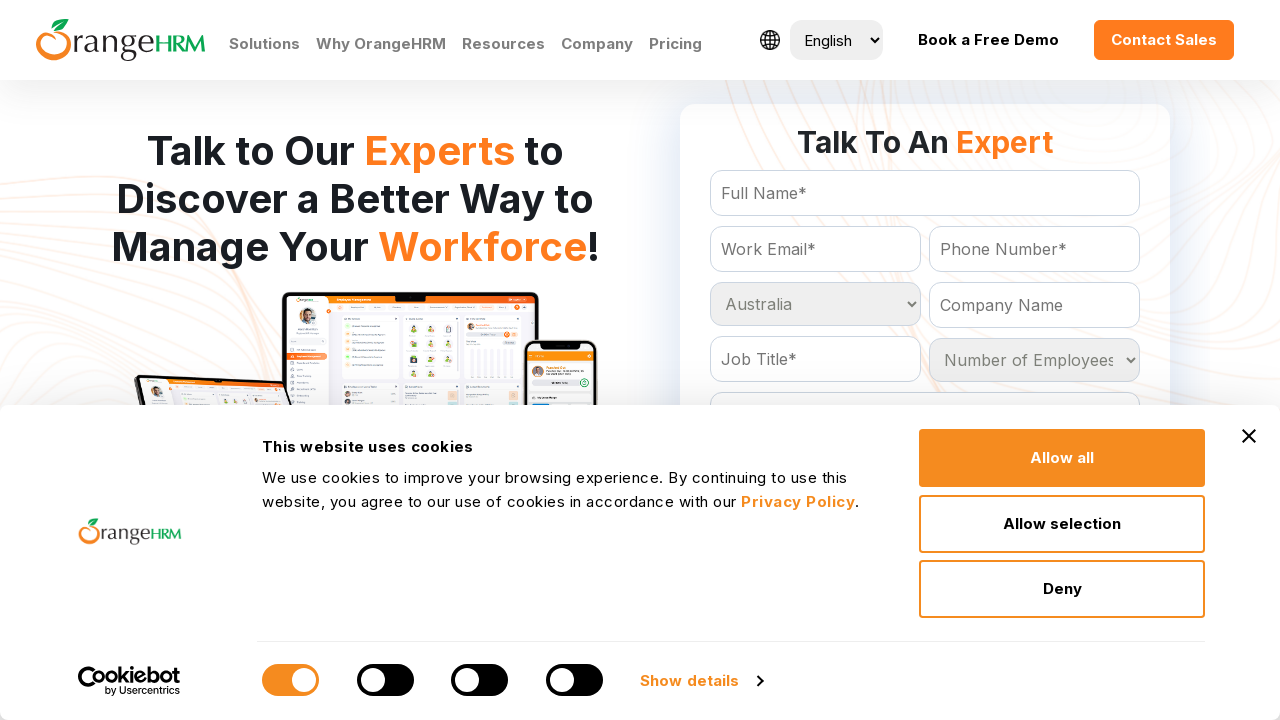